Tests removing a single element by adding one element then clicking the Delete button

Starting URL: https://the-internet.herokuapp.com/add_remove_elements/

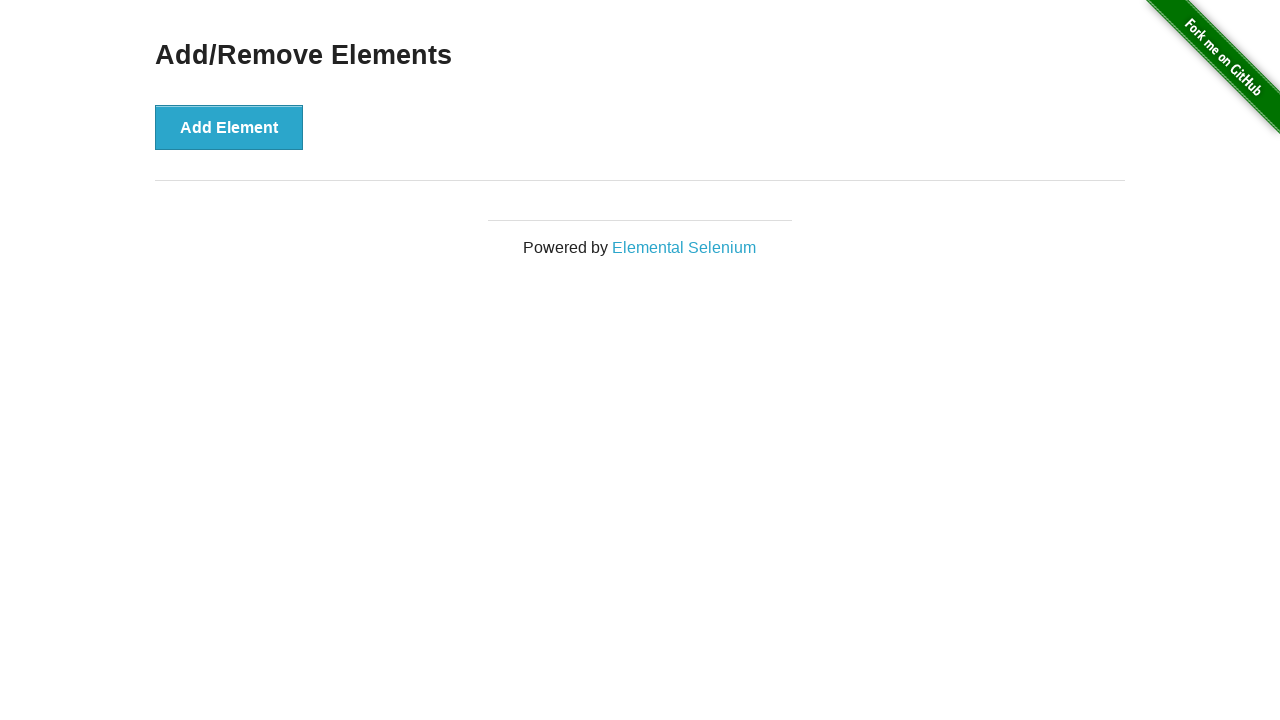

Clicked Add Element button to add one element at (229, 127) on xpath=//button[text()='Add Element']
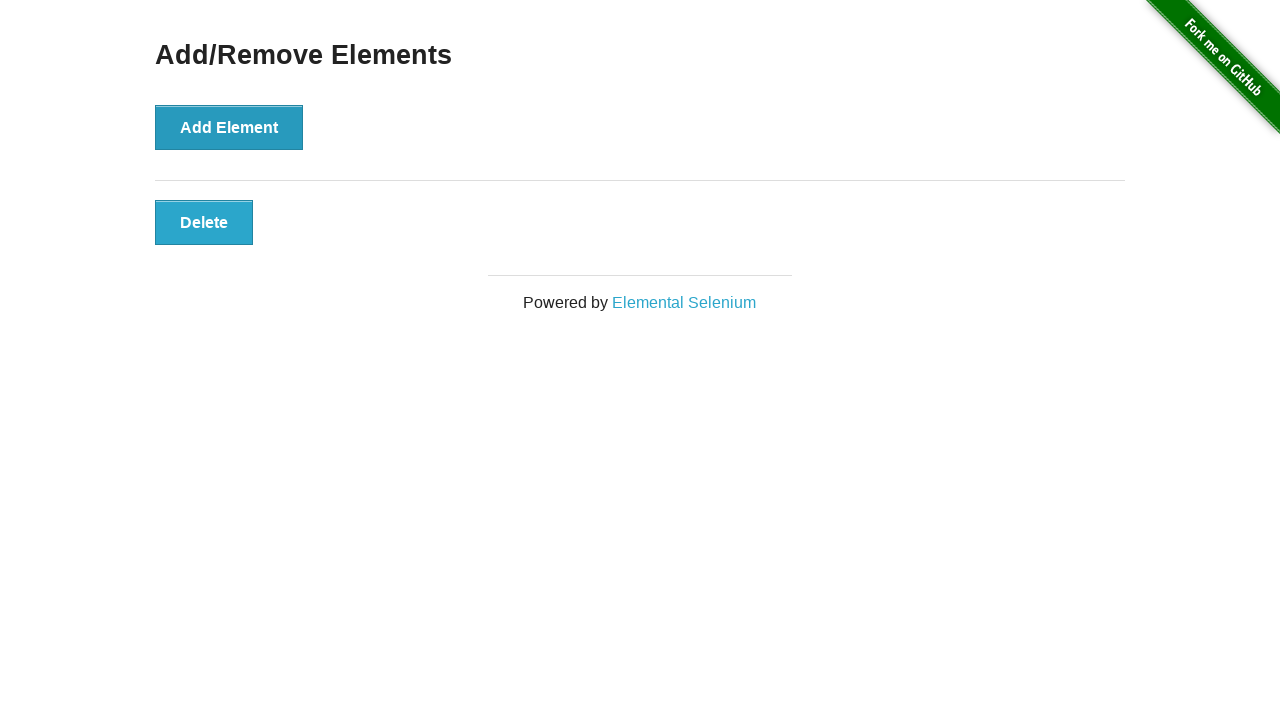

Clicked Delete button to remove the element at (204, 222) on xpath=//button[text()='Delete']
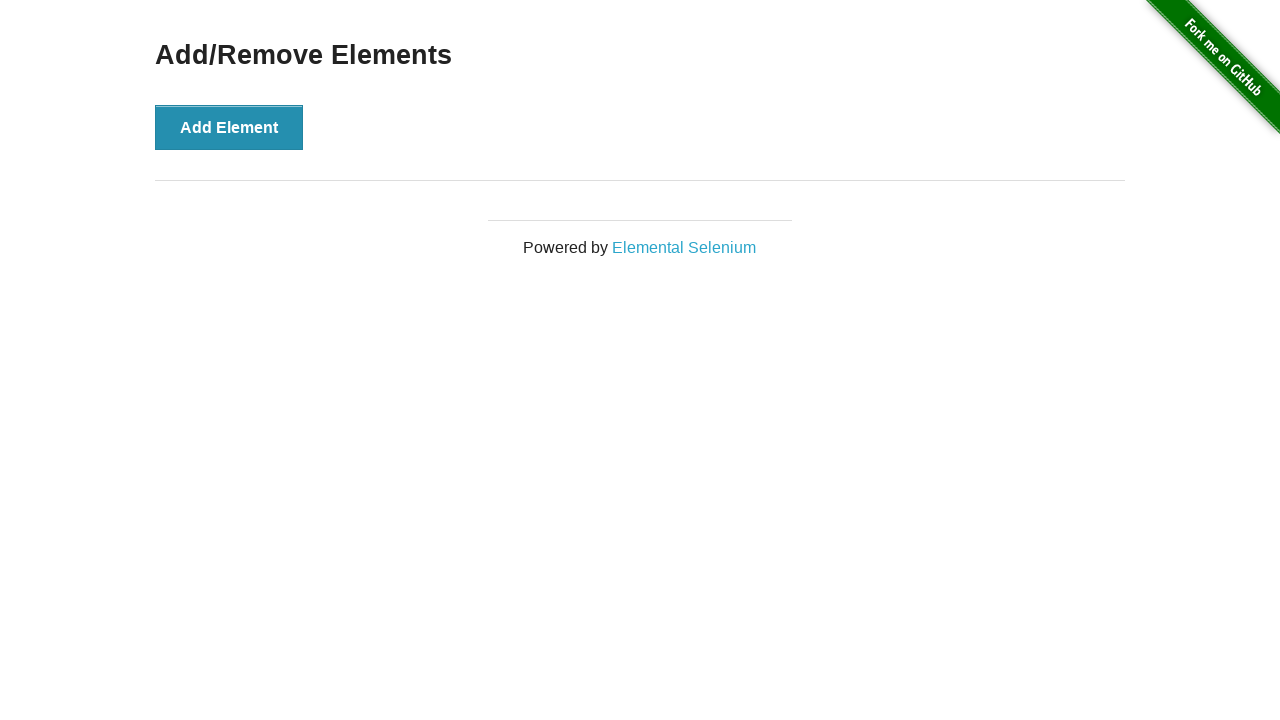

Verified that no Delete buttons remain on the page
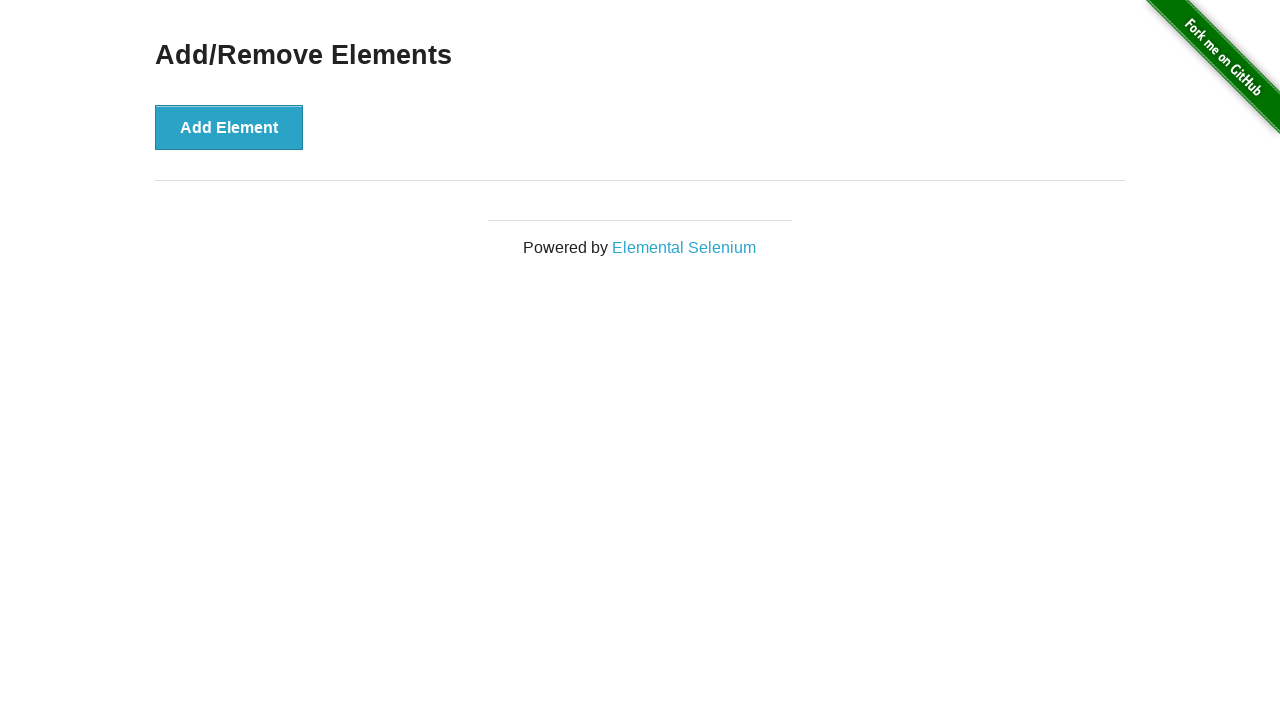

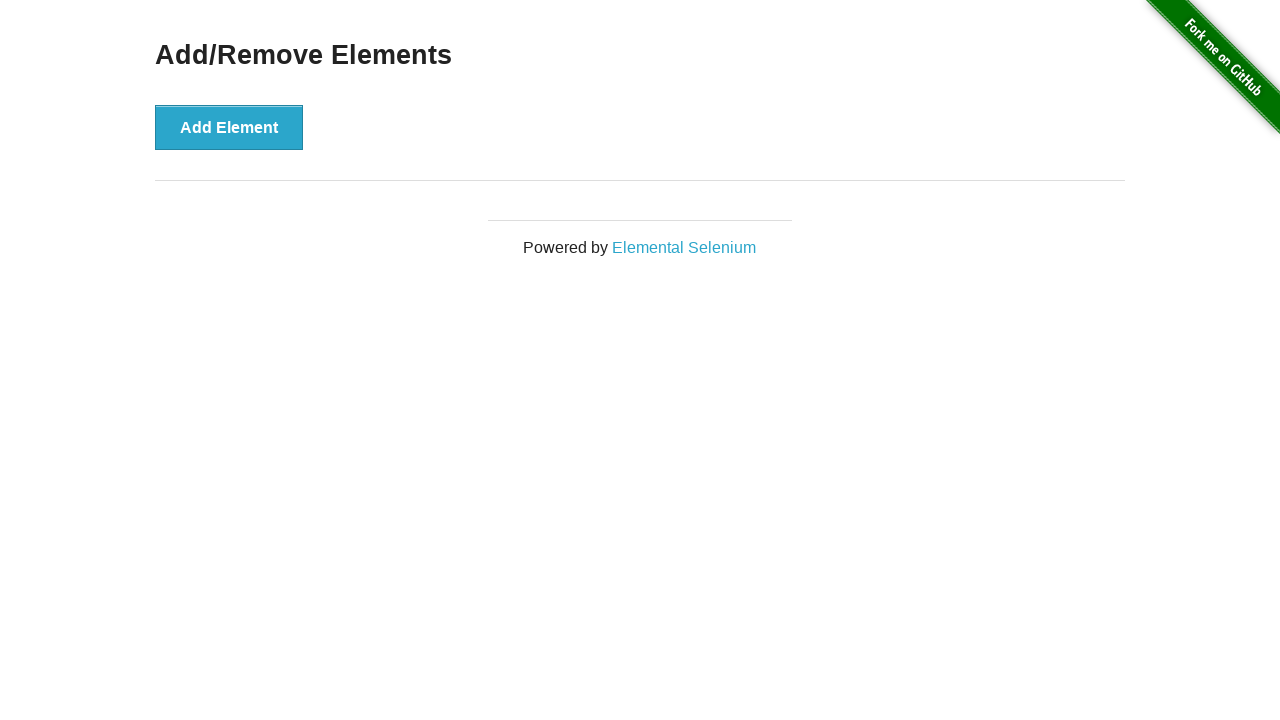